Tests iframe interaction by switching into an iframe, clicking a button inside it, then switching back to the main content and clicking a radio button

Starting URL: https://rahulshettyacademy.com/AutomationPractice/

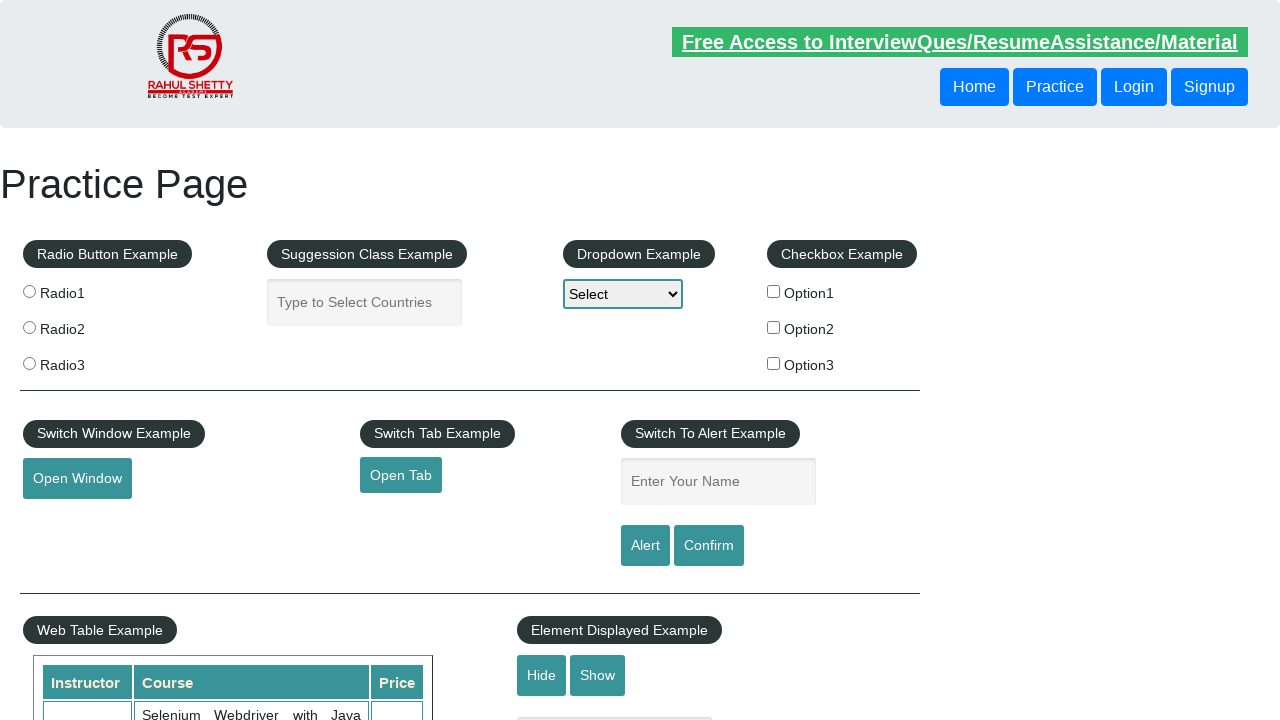

Located iframe with id 'courses-iframe'
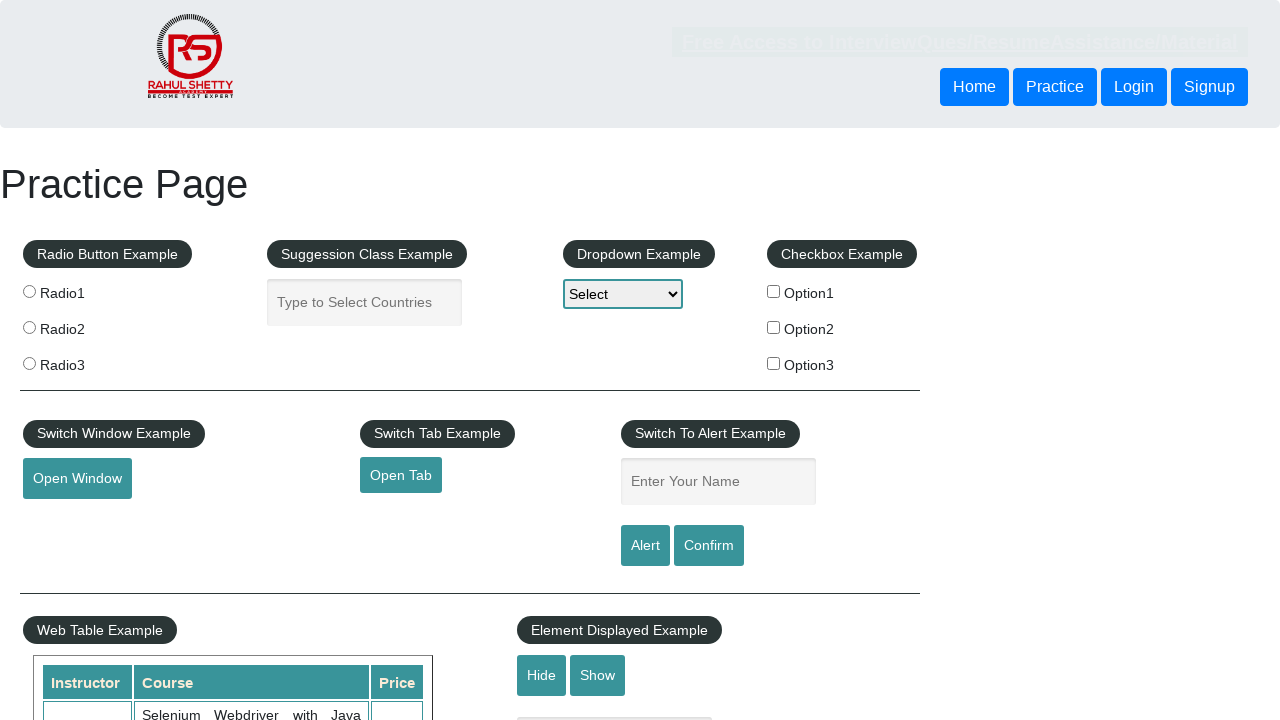

Clicked login button inside iframe at (587, 361) on iframe#courses-iframe >> internal:control=enter-frame >> (//div[@class='login-bt
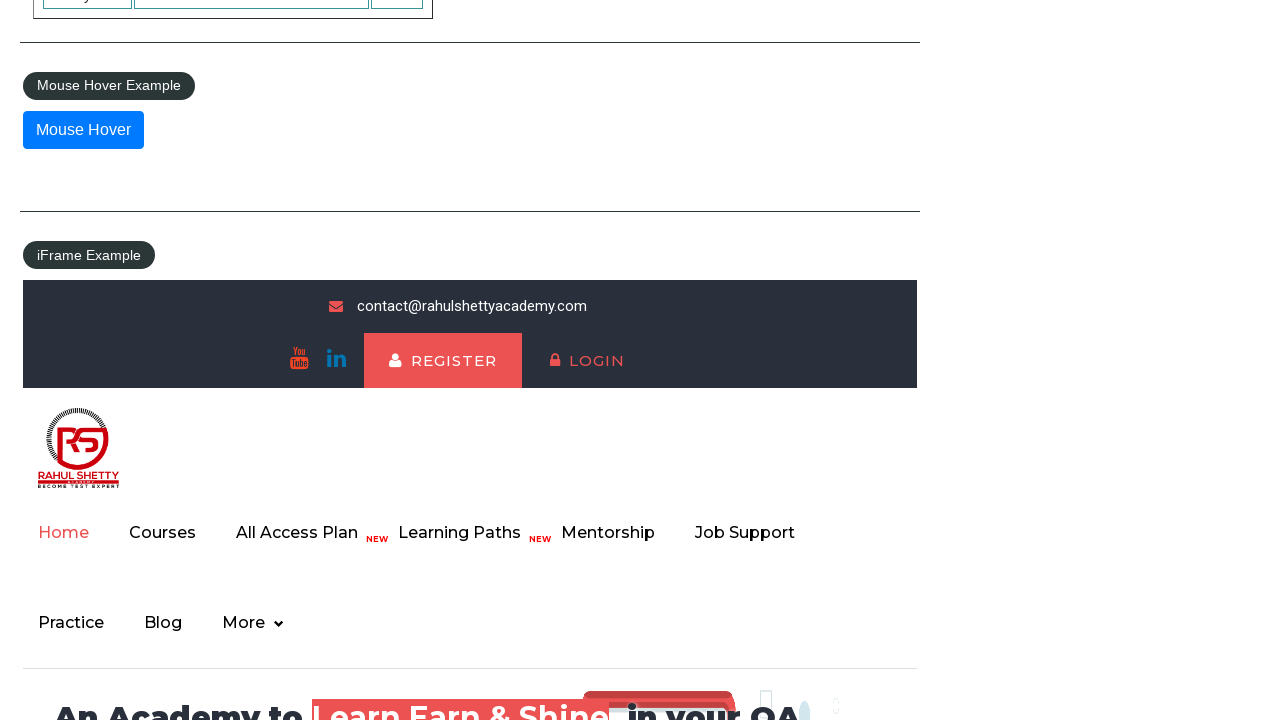

Clicked radio button in main content at (29, 291) on xpath=//input[@value='radio1']
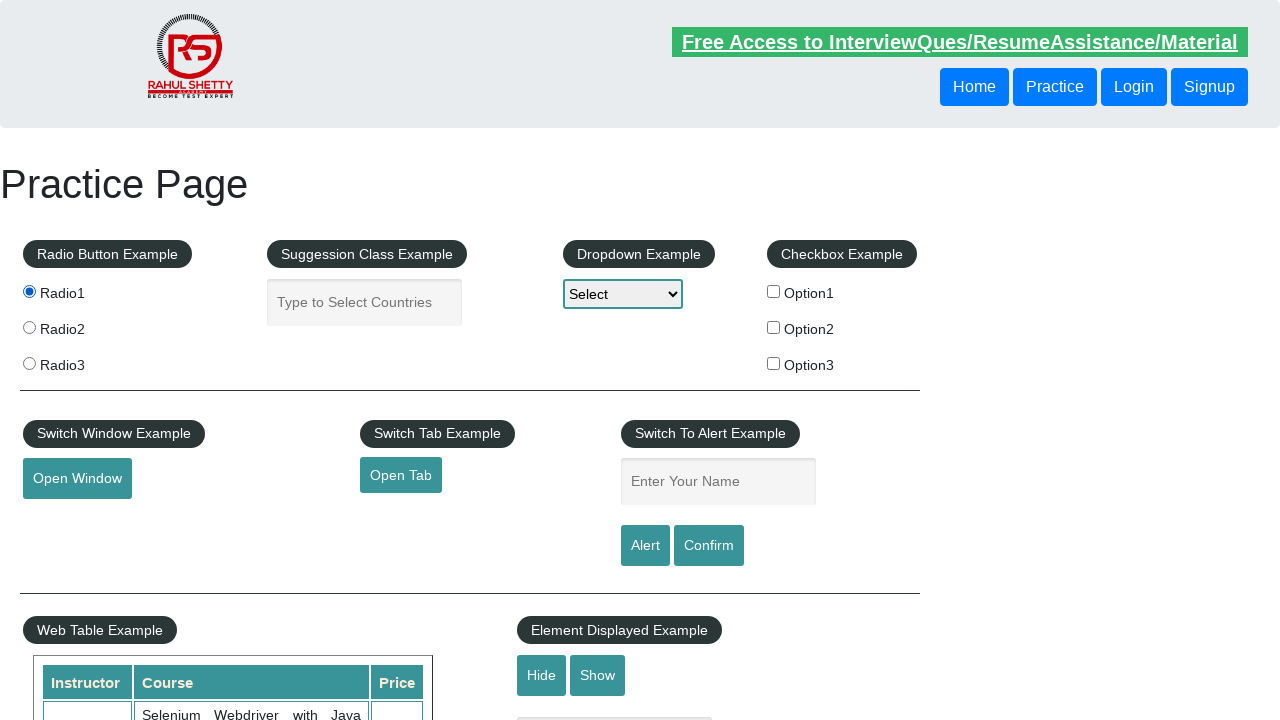

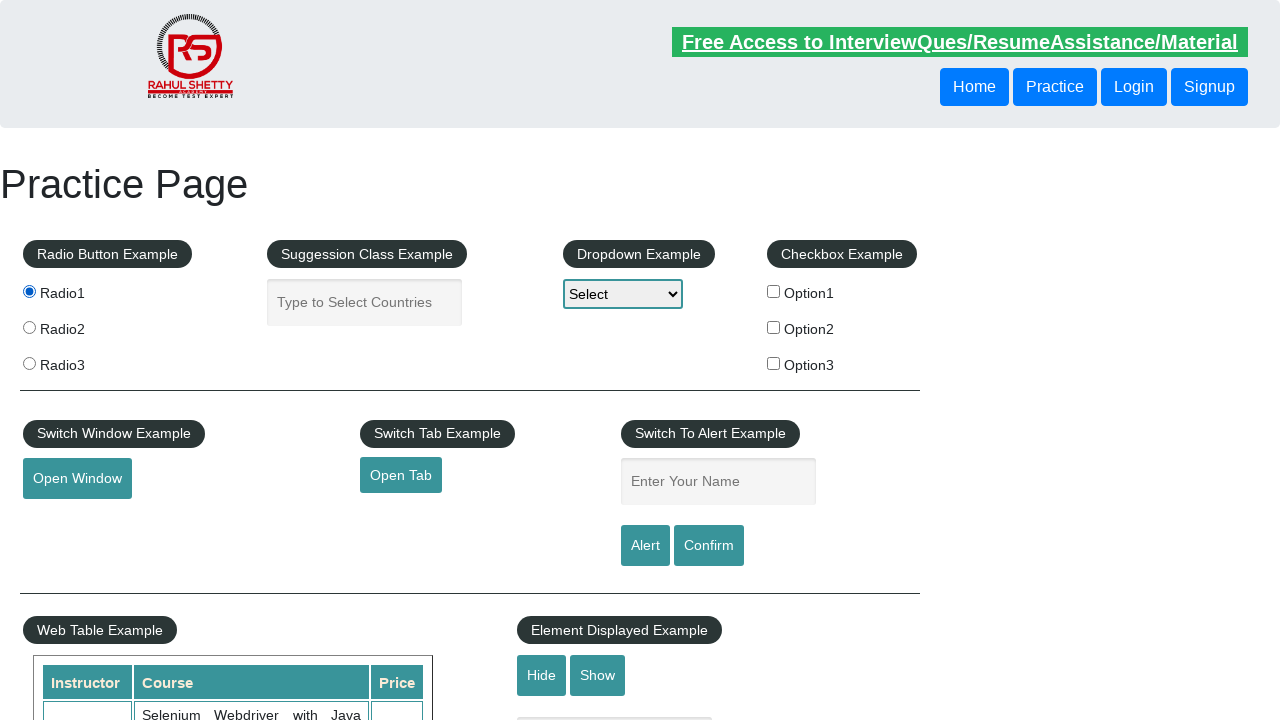